Tests typing text and then using Ctrl+A to select all, verifying the page detects the key combination

Starting URL: https://the-internet.herokuapp.com/key_presses

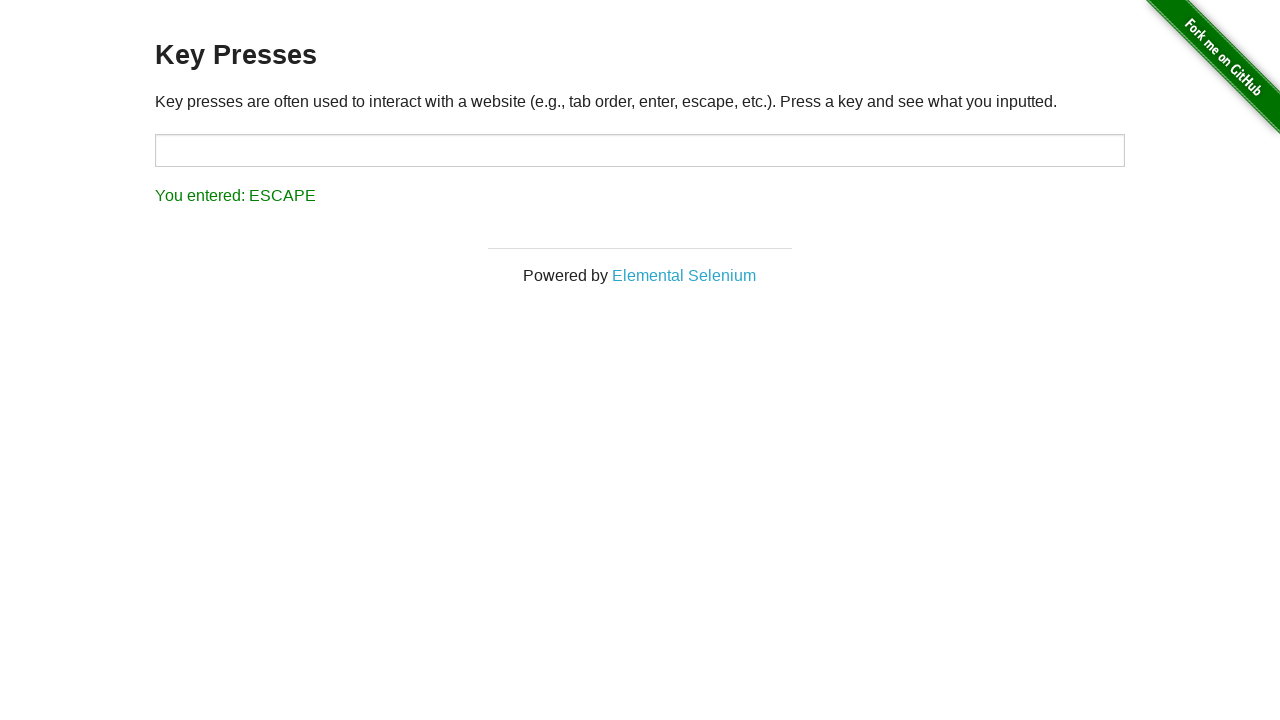

Filled target input field with 'some text' on input#target
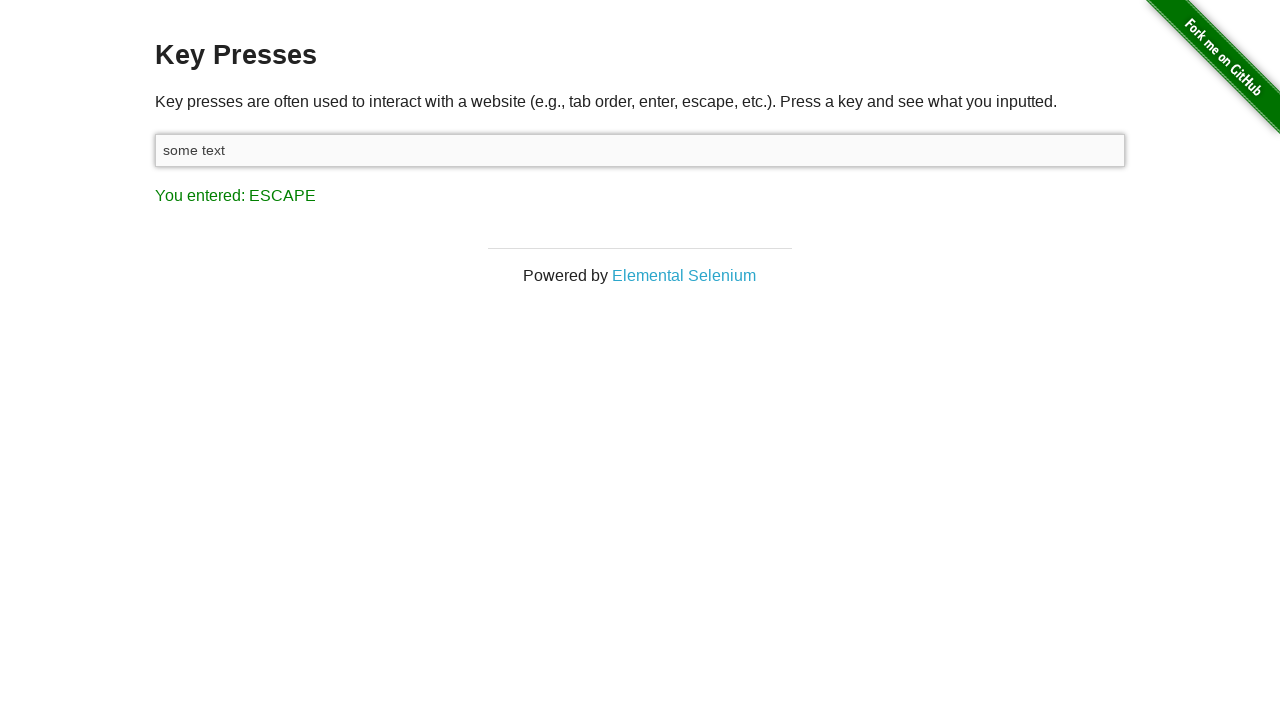

Pressed Ctrl+A to select all text
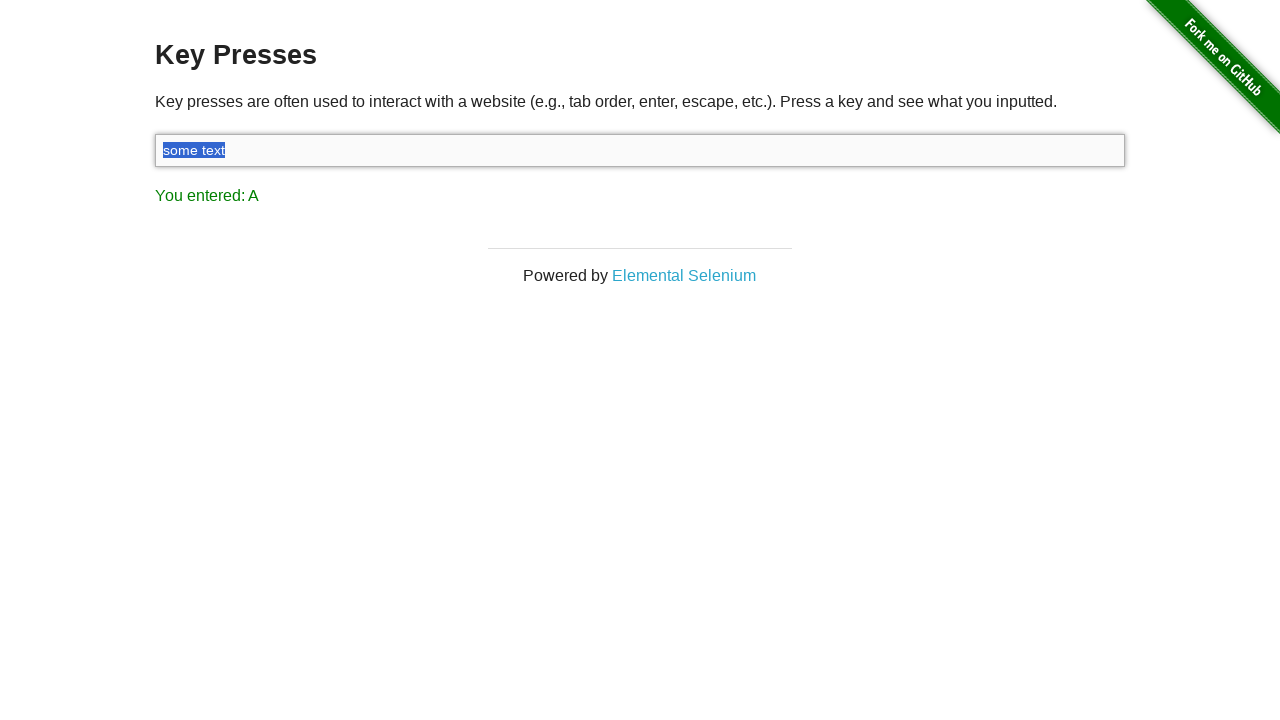

Result message appeared confirming Ctrl+A key press detection
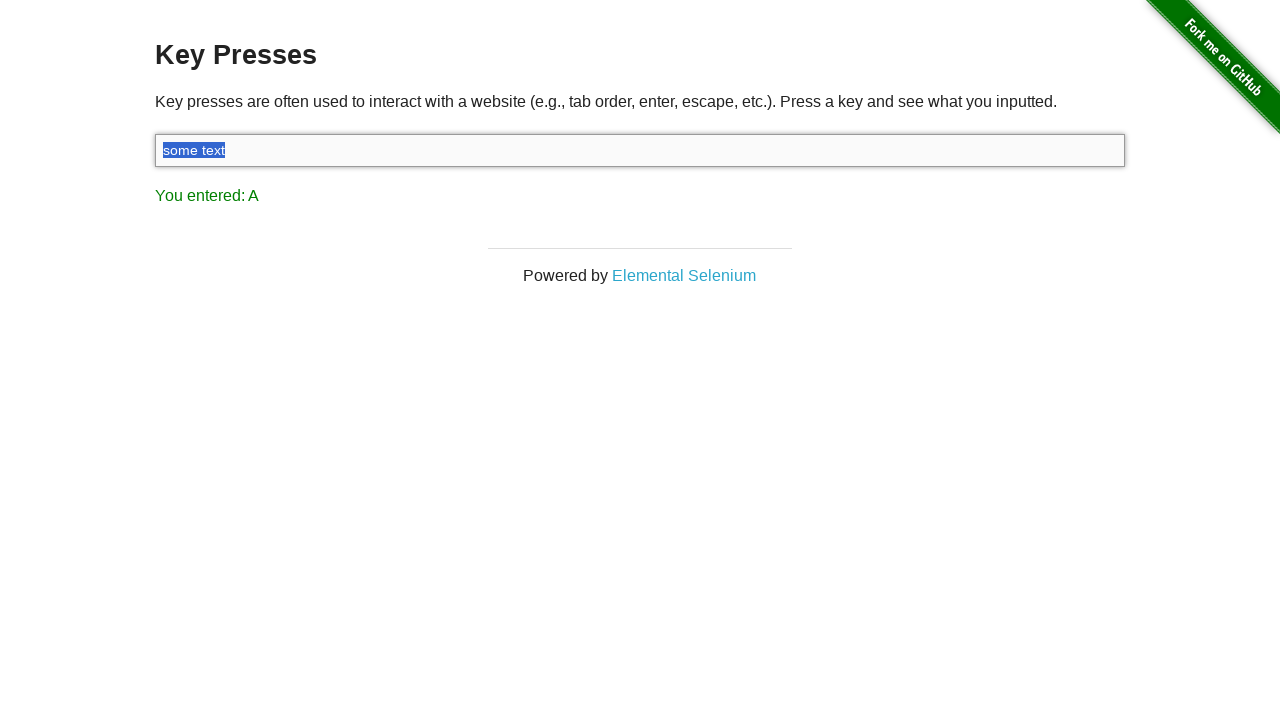

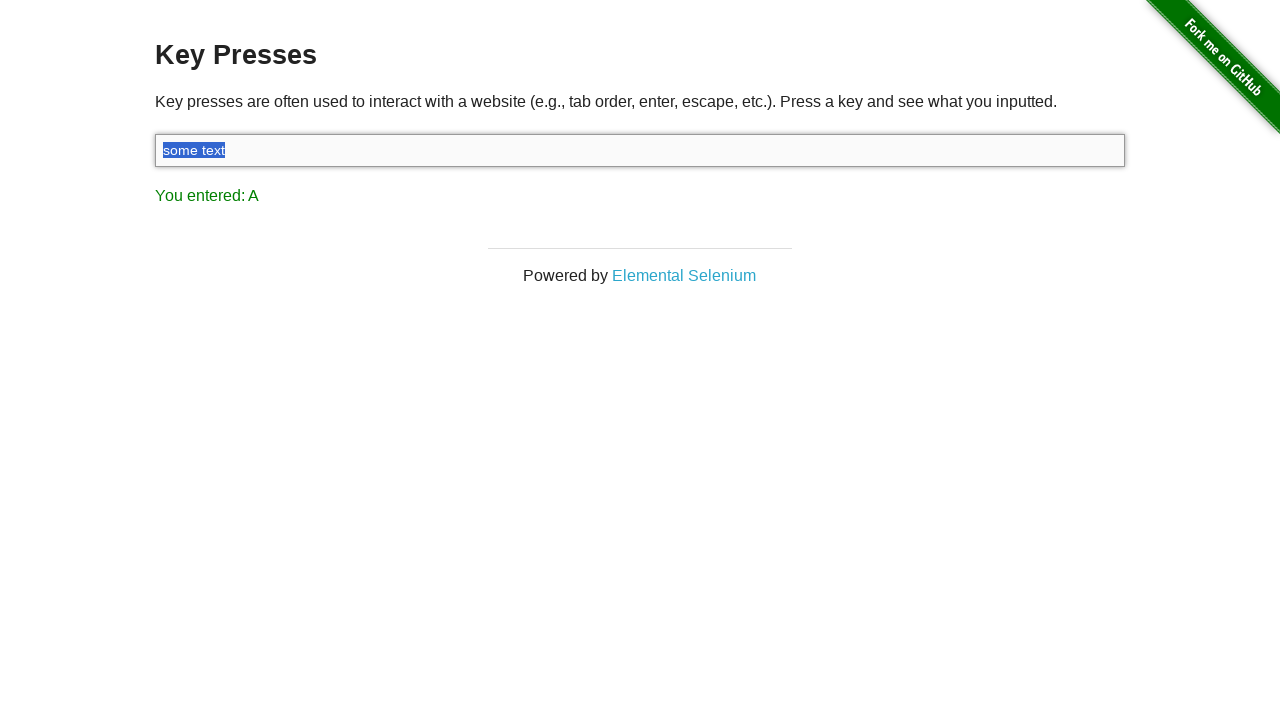